Navigates to YouTube homepage and maximizes the browser window

Starting URL: https://www.youtube.com/

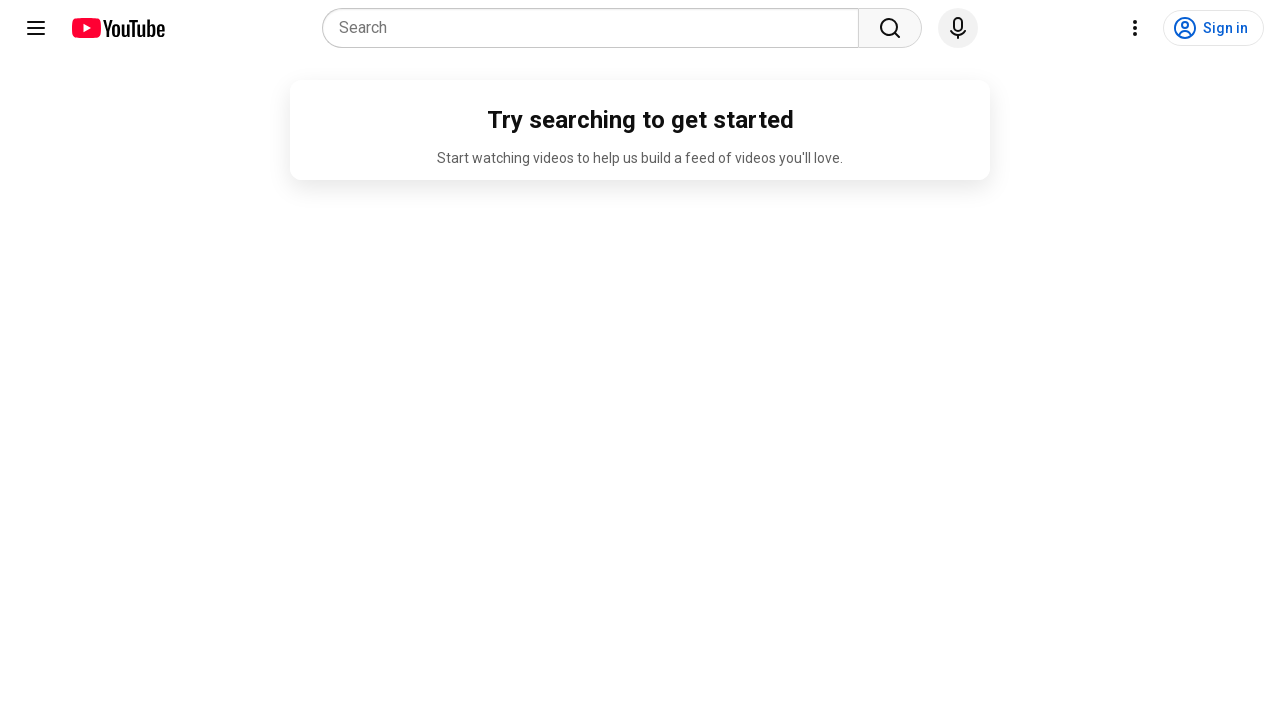

Navigated to YouTube homepage
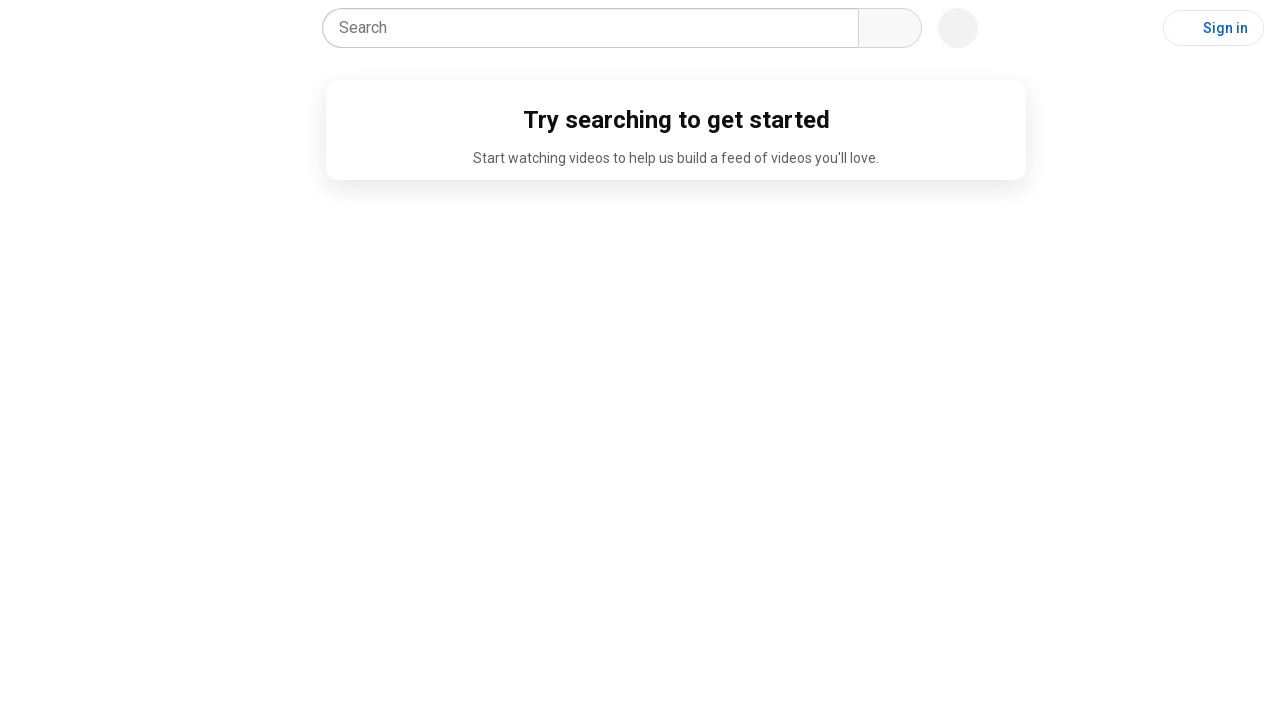

Maximized browser window
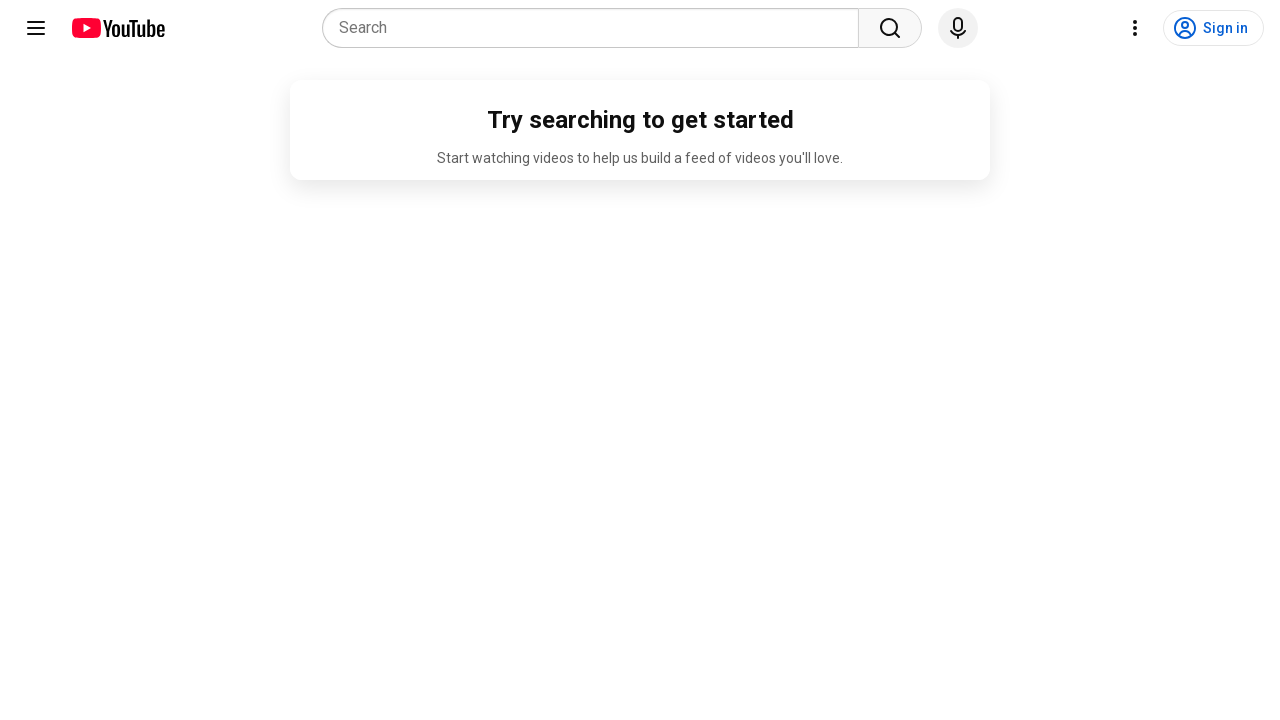

YouTube homepage fully loaded and network idle
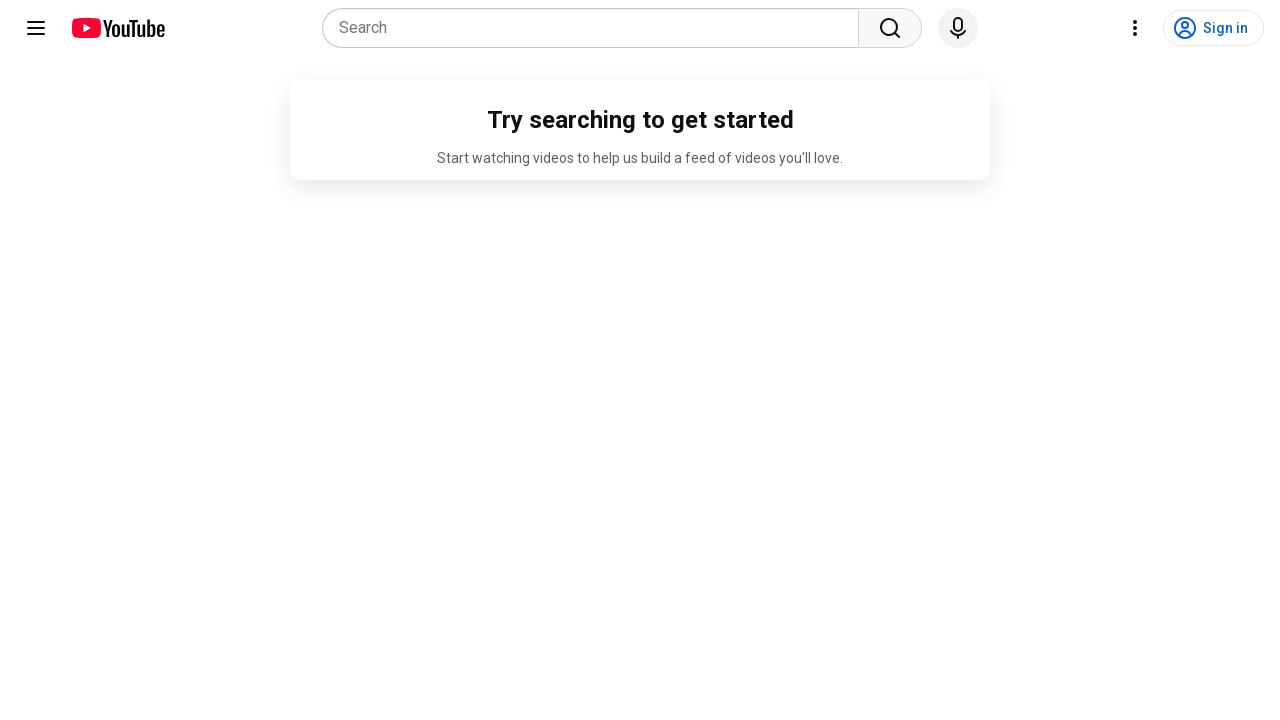

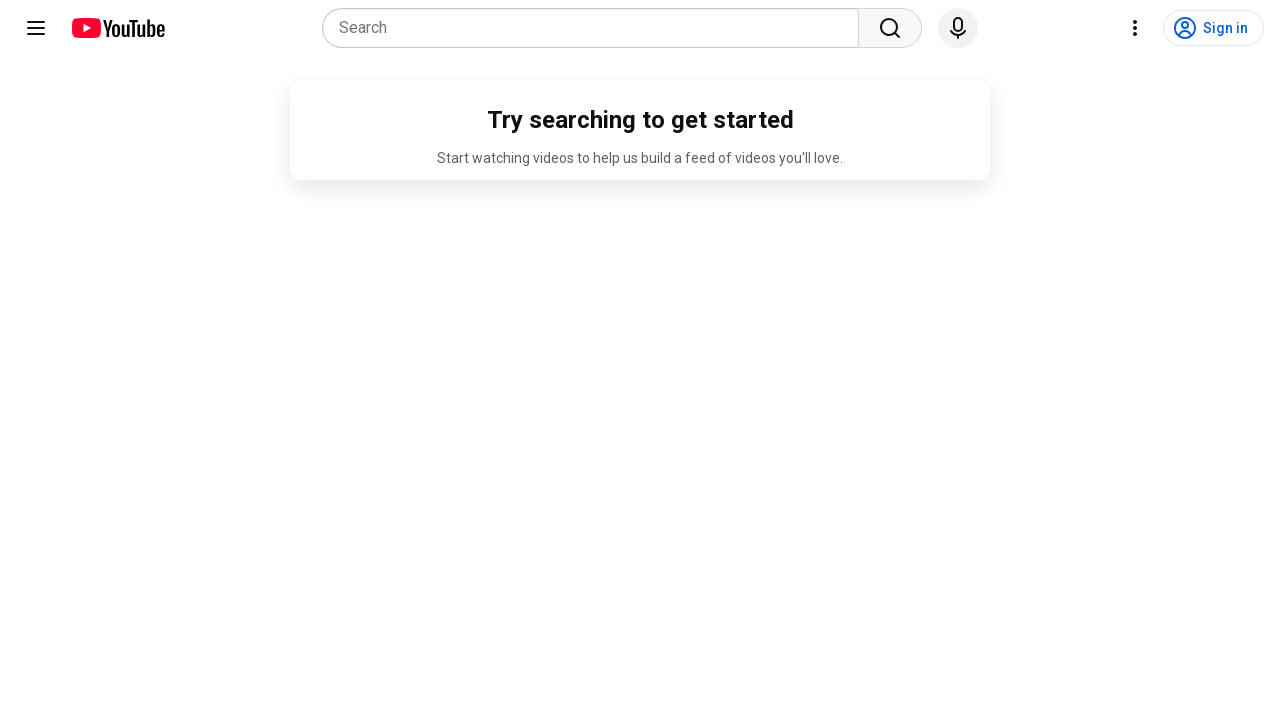